Tests a registration form by filling in first name, last name, and email fields, then submitting the form and verifying the success message appears.

Starting URL: http://suninjuly.github.io/registration1.html

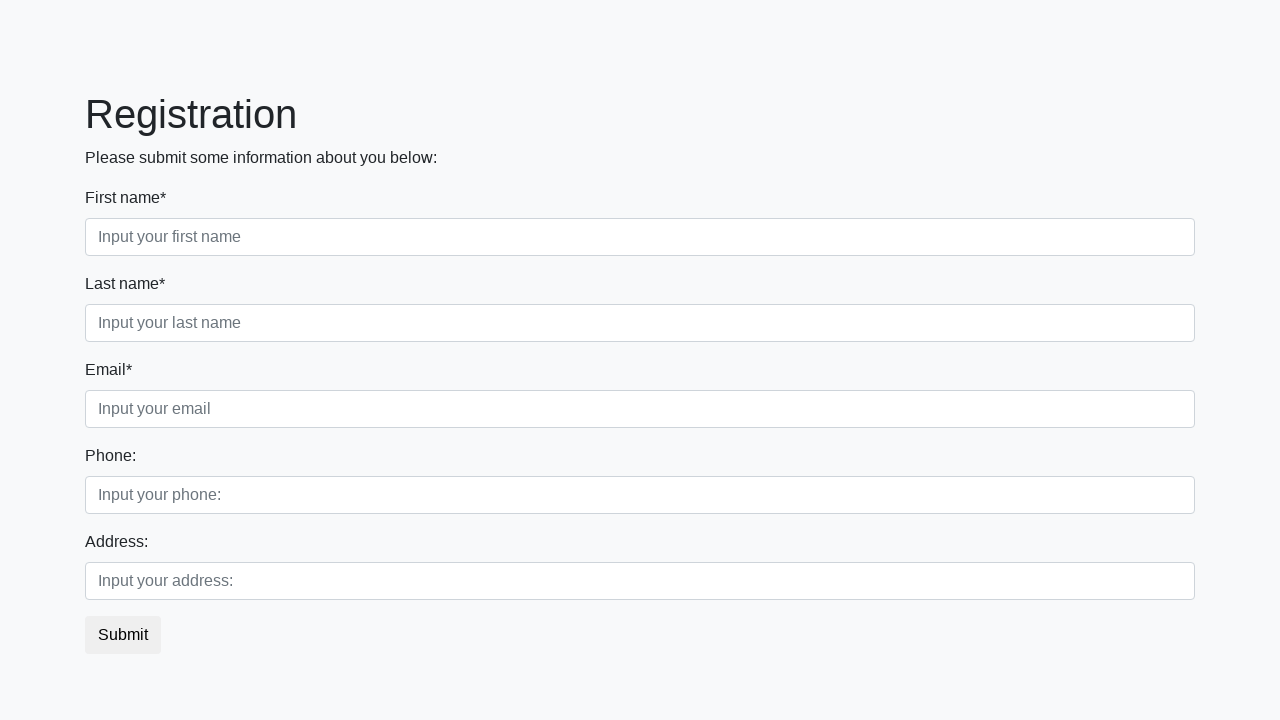

Filled first name field with 'Ivan' on .first_block .first
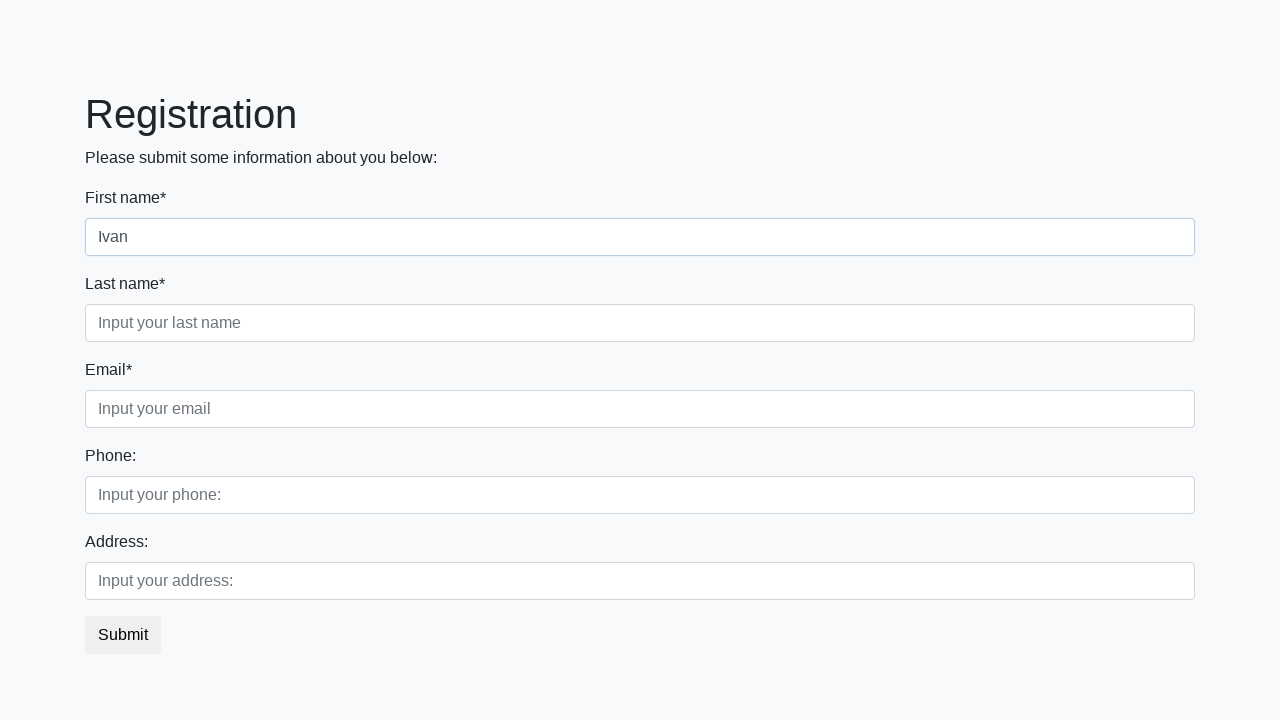

Filled last name field with 'Petrov' on .first_block .second
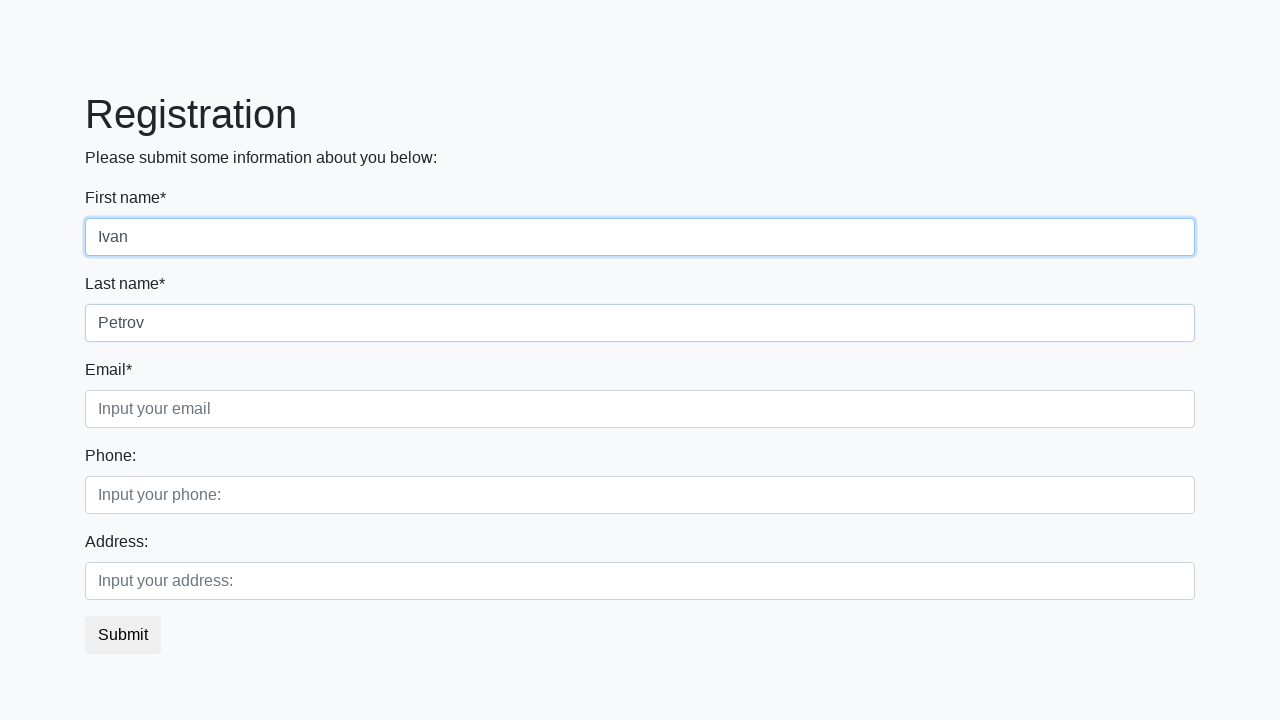

Filled email field with 'ivan@testmail.ru' on .third_class .third
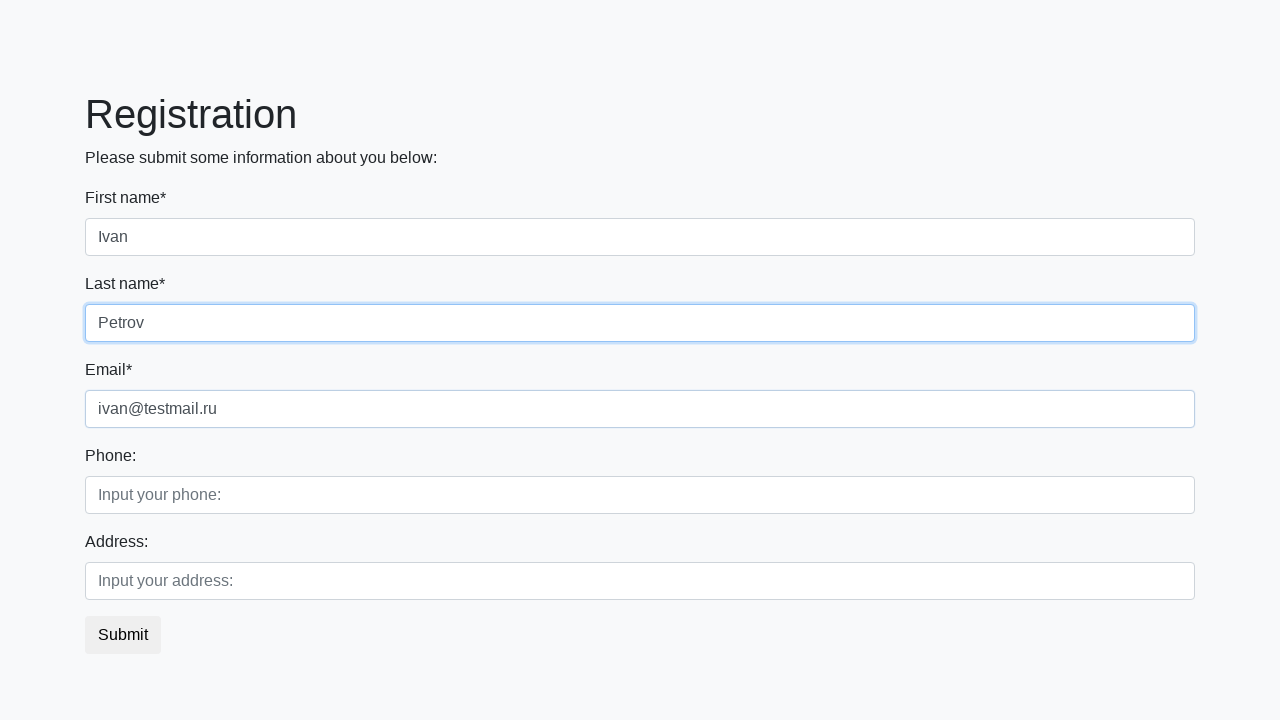

Clicked submit button to register at (123, 635) on button.btn
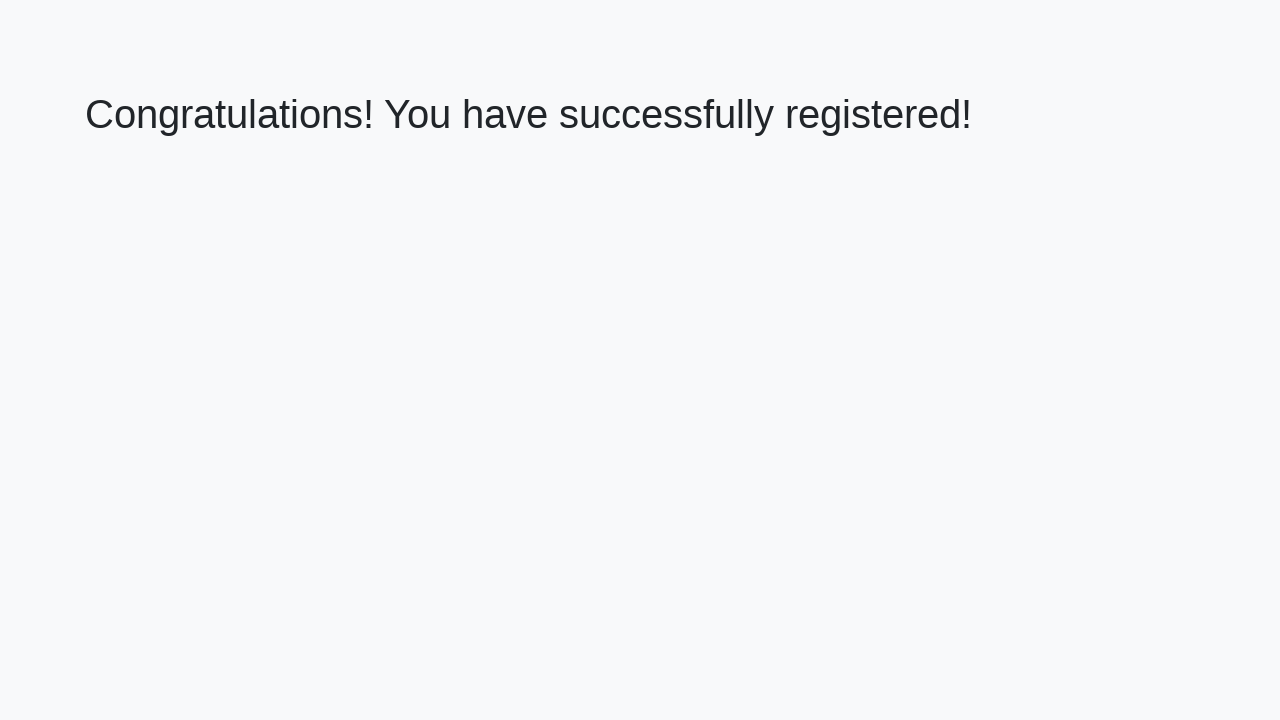

Success message header loaded
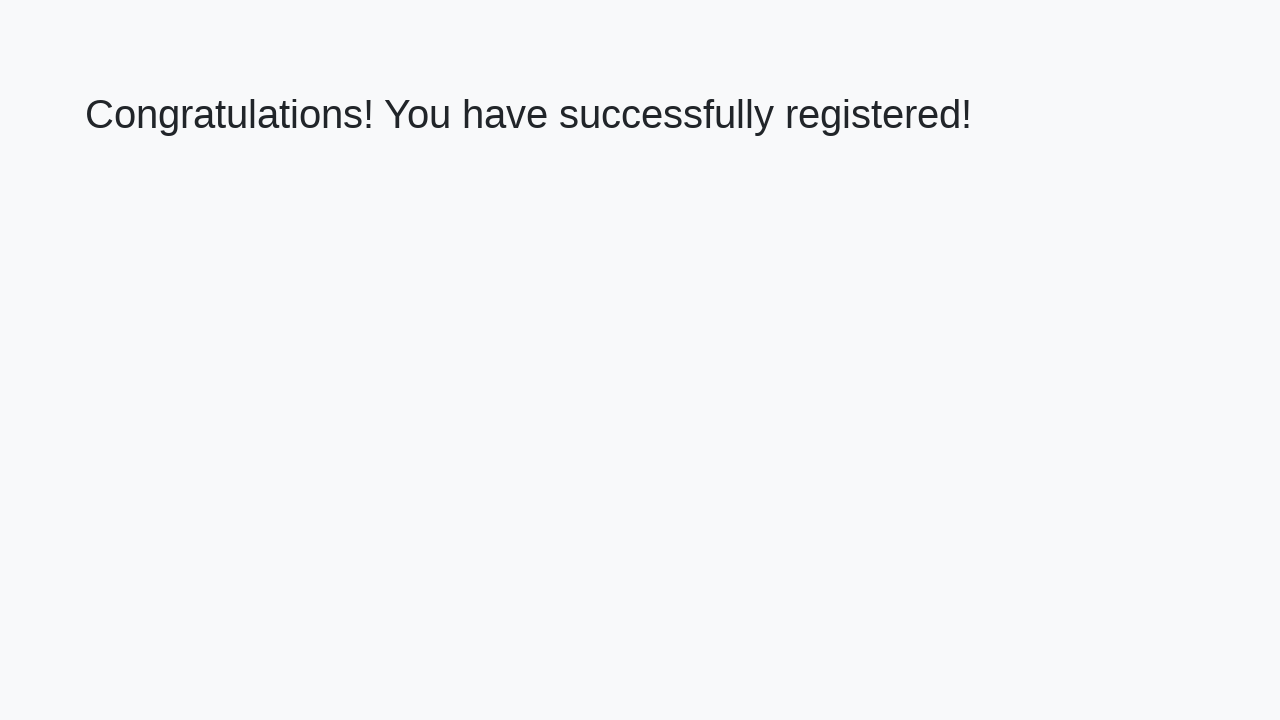

Retrieved success message text: 'Congratulations! You have successfully registered!'
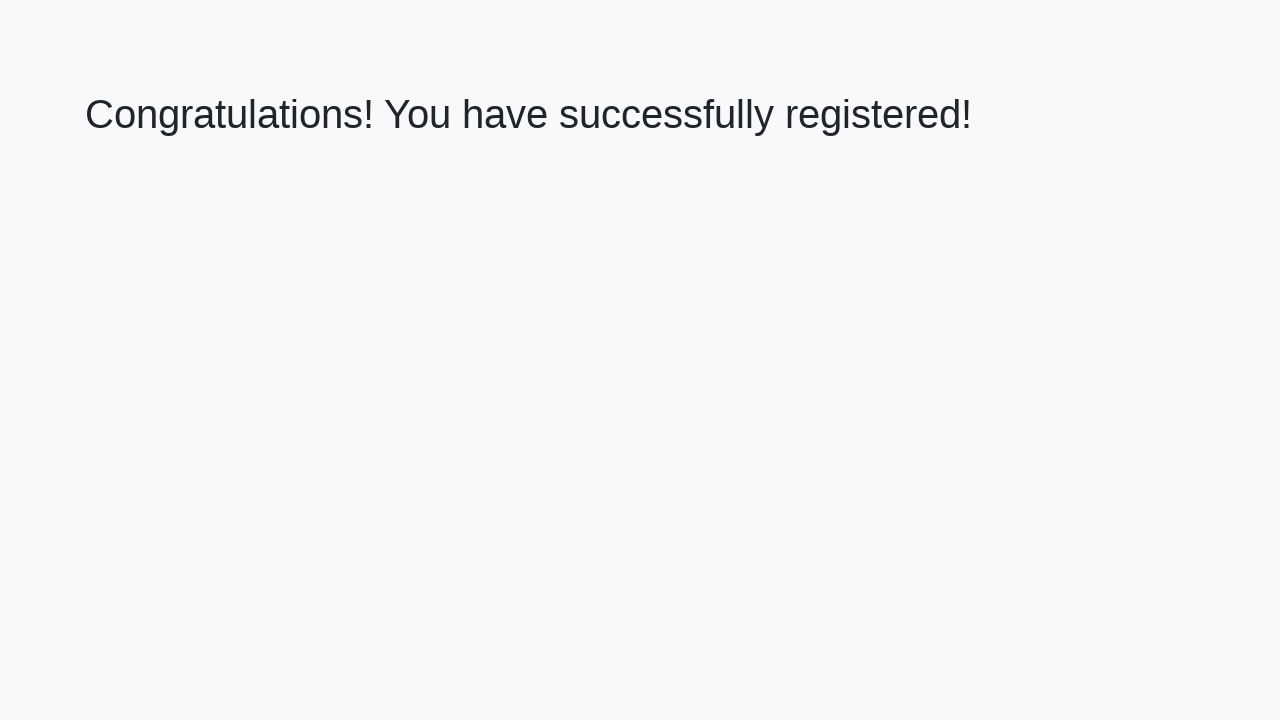

Verified success message matches expected text
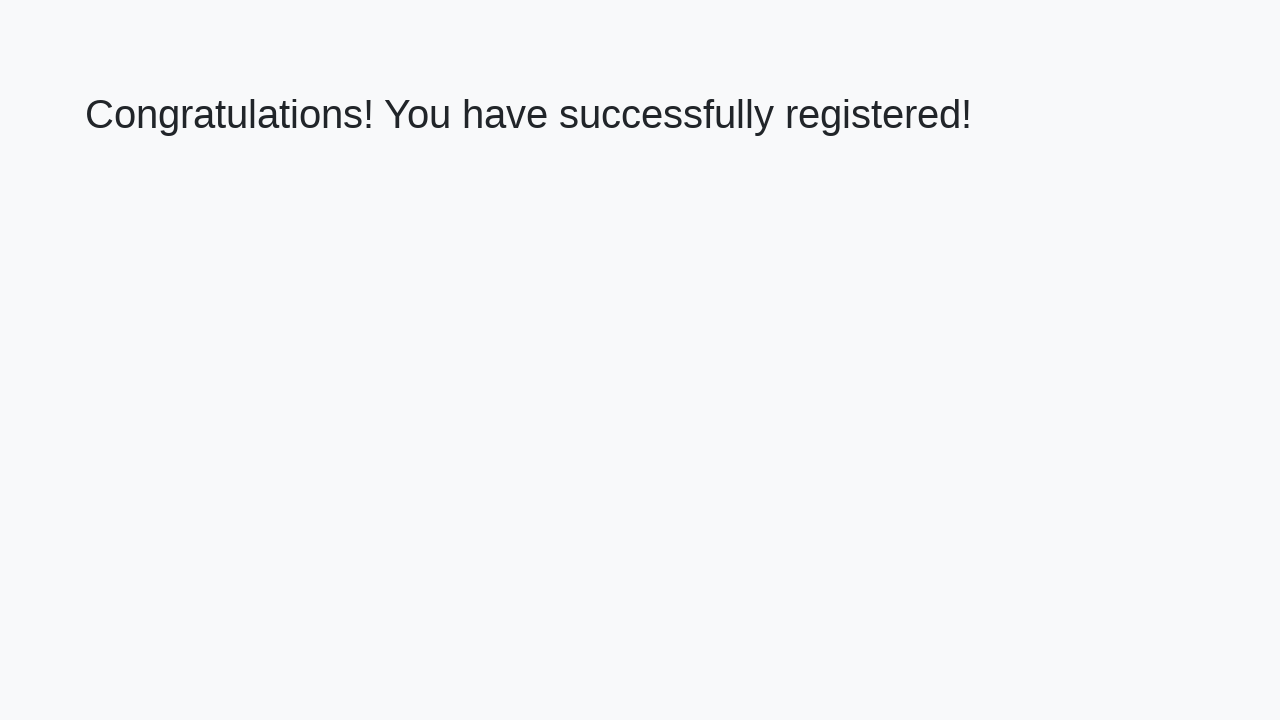

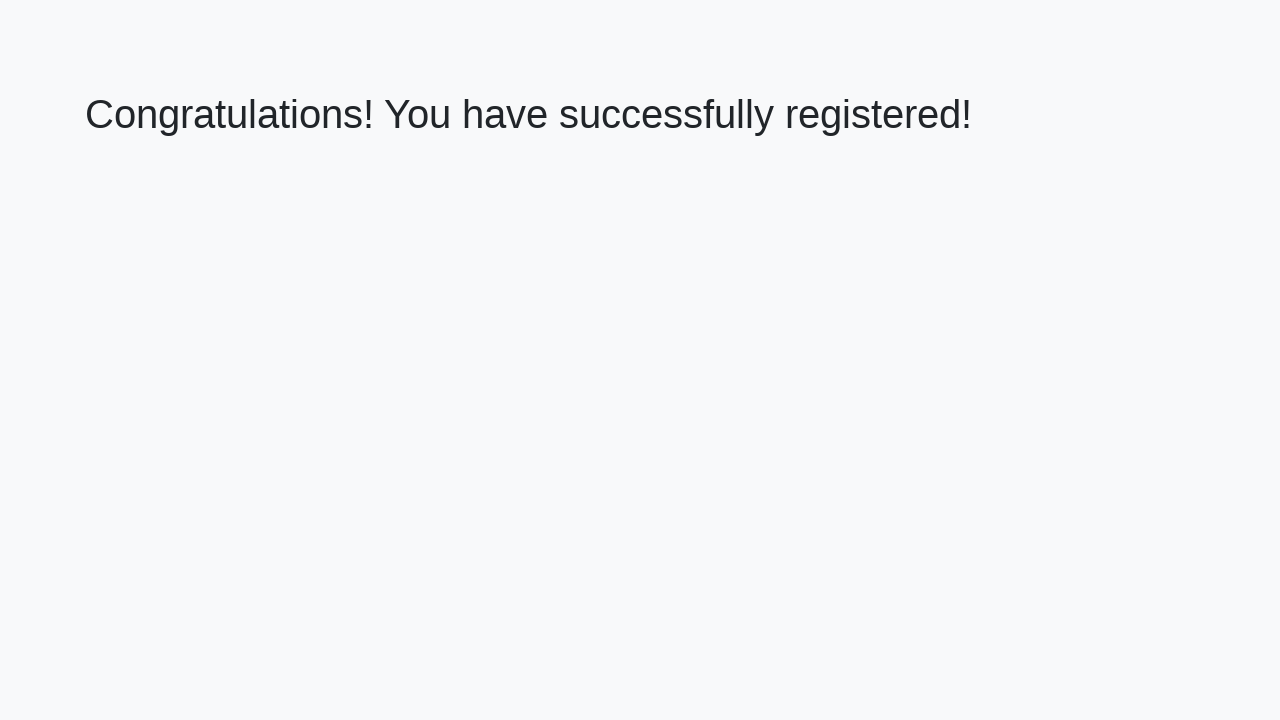